Tests a grocery shopping site by searching for products containing "ca", verifying 4 products are displayed, adding a product to cart by index, and adding Cashew product to cart by iterating through items

Starting URL: https://rahulshettyacademy.com/seleniumPractise/#/

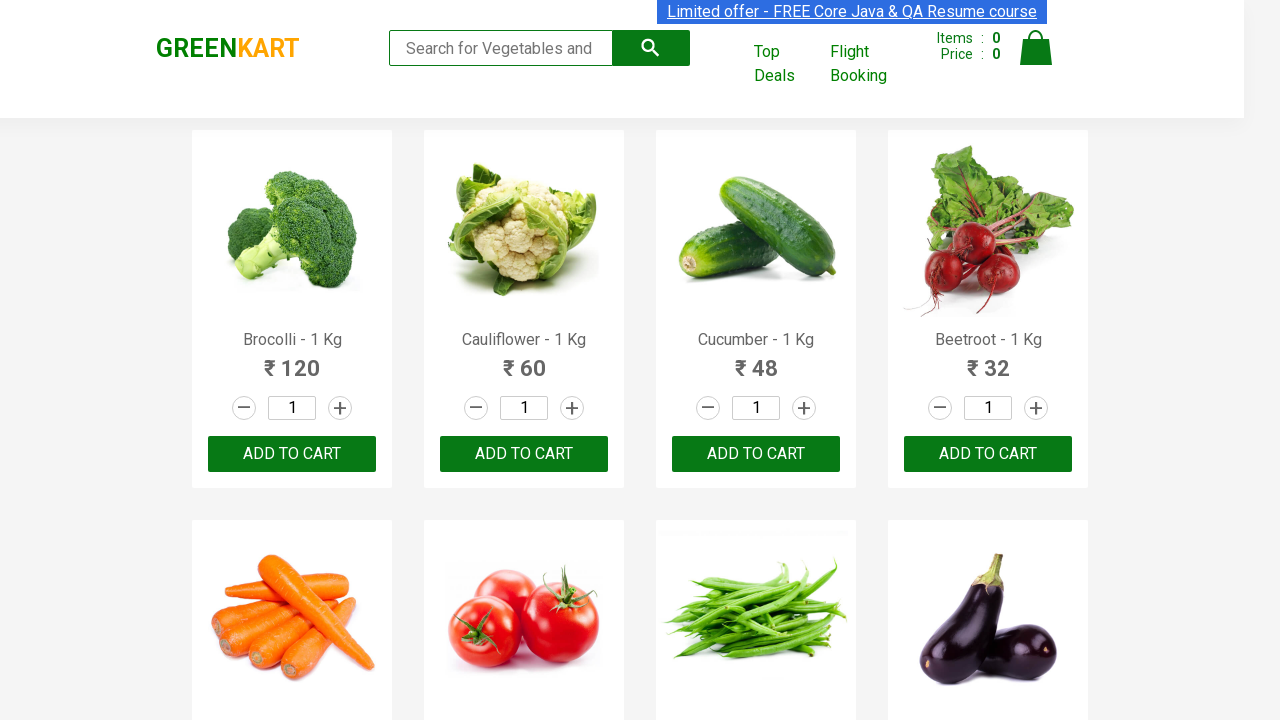

Filled search field with 'ca' on .search-keyword
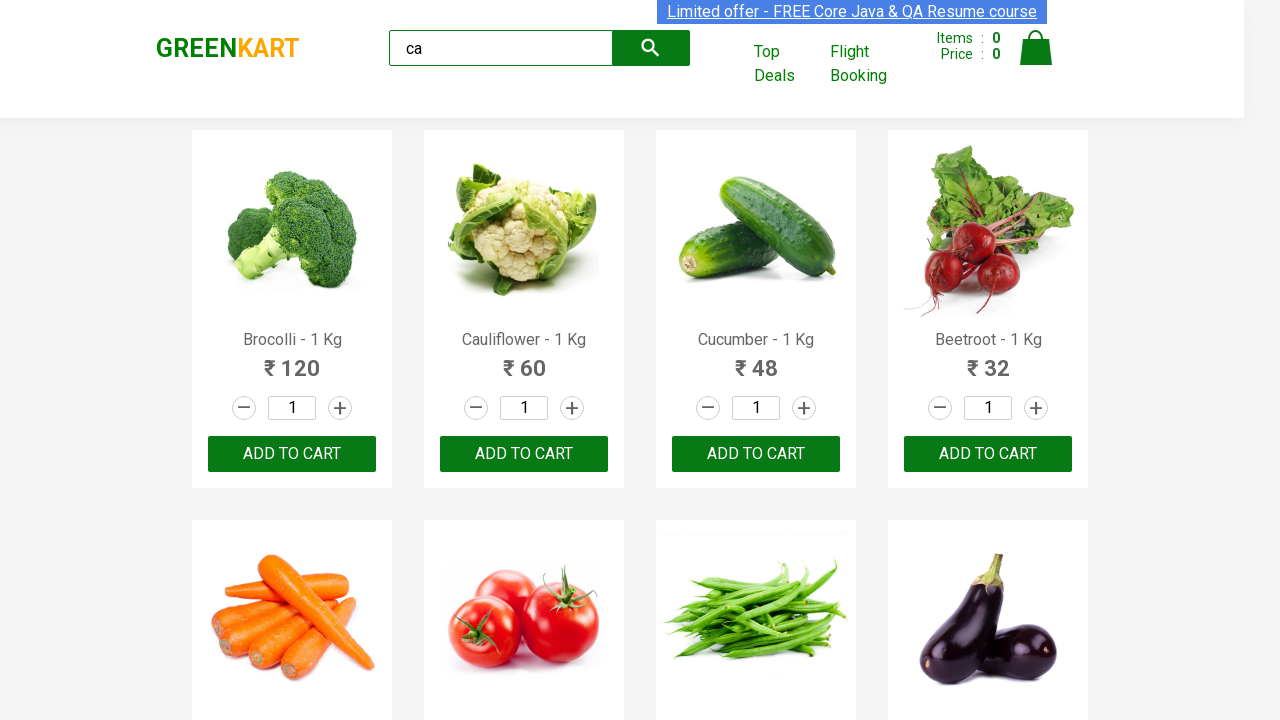

Products filtered and displayed for search term 'ca'
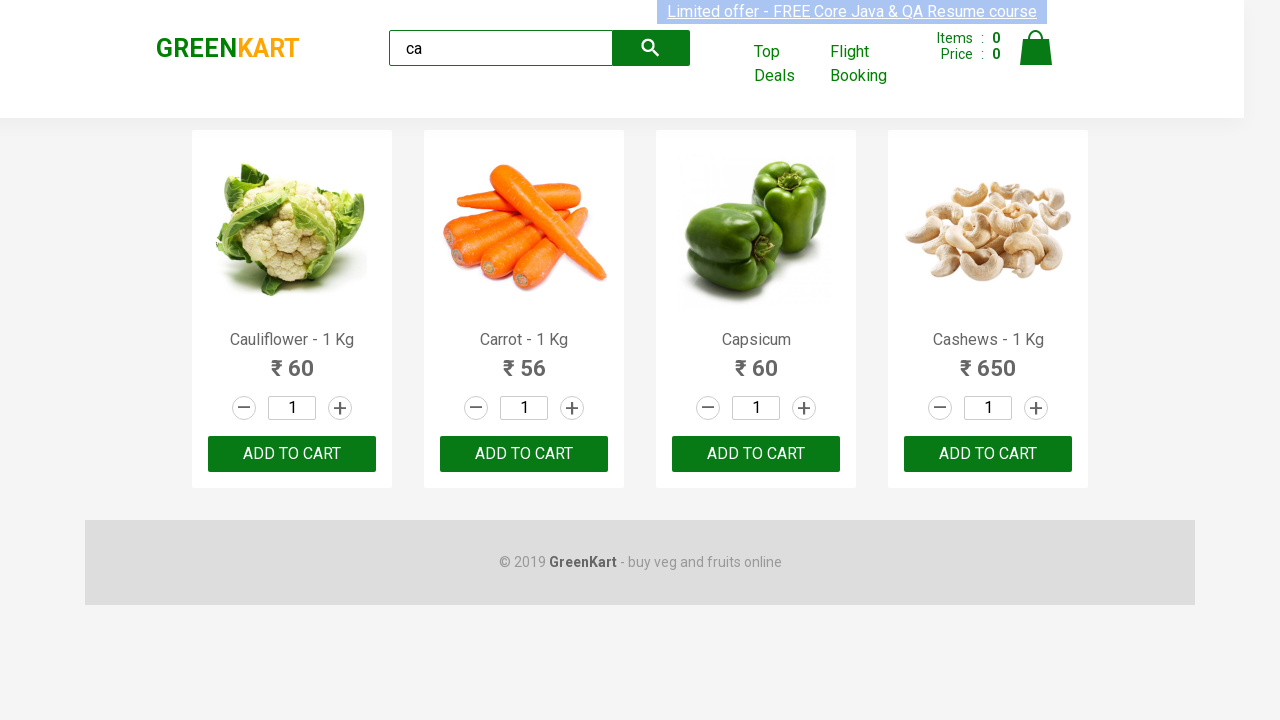

Clicked ADD TO CART on 3rd product (index 2) at (756, 454) on .products .product >> nth=2 >> button:has-text('ADD TO CART')
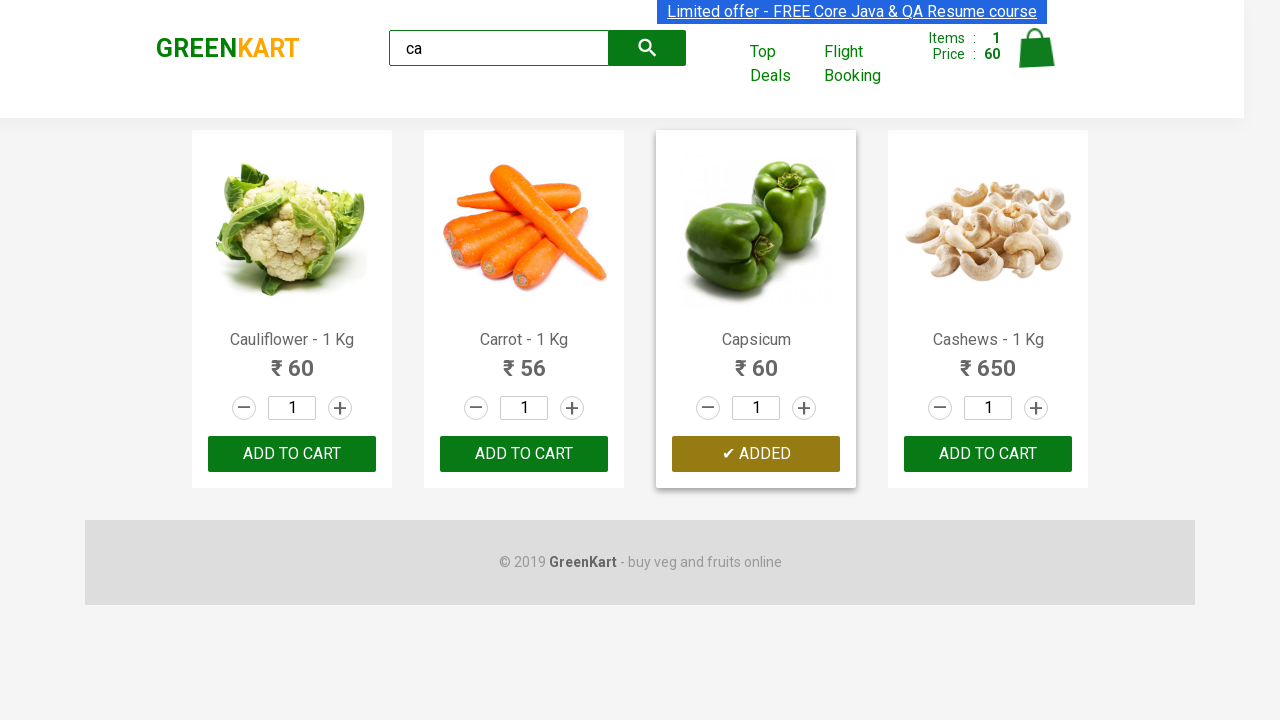

Found and clicked ADD TO CART on Cashew product at (988, 454) on .products .product >> nth=3 >> button
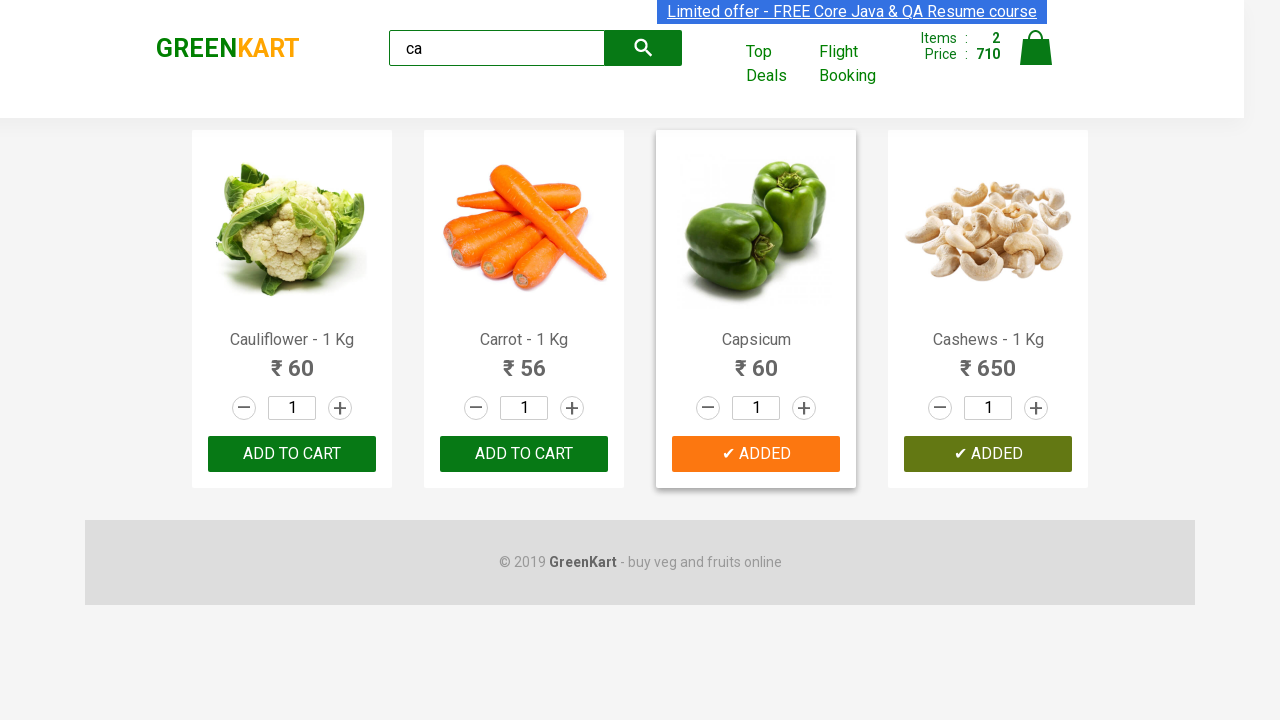

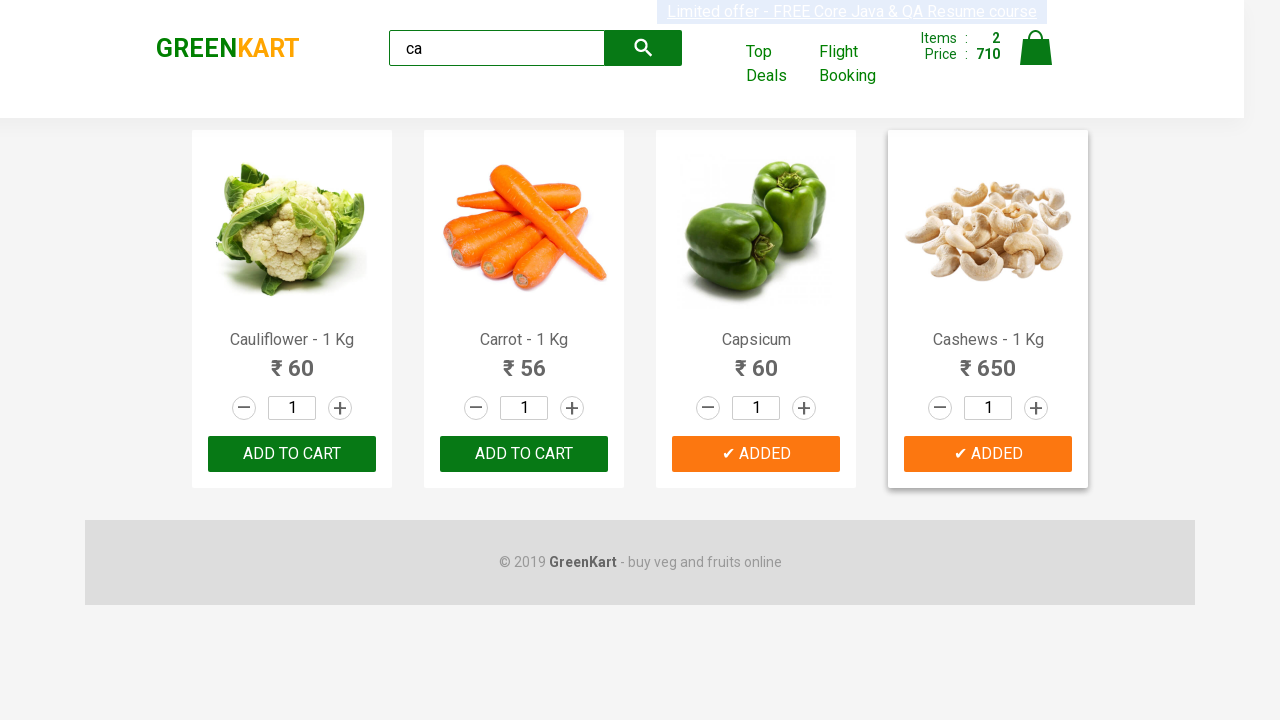